Tests registration form validation by attempting to register with a password less than 6 characters and verifying error messages

Starting URL: https://alada.vn/tai-khoan/dang-ky.html

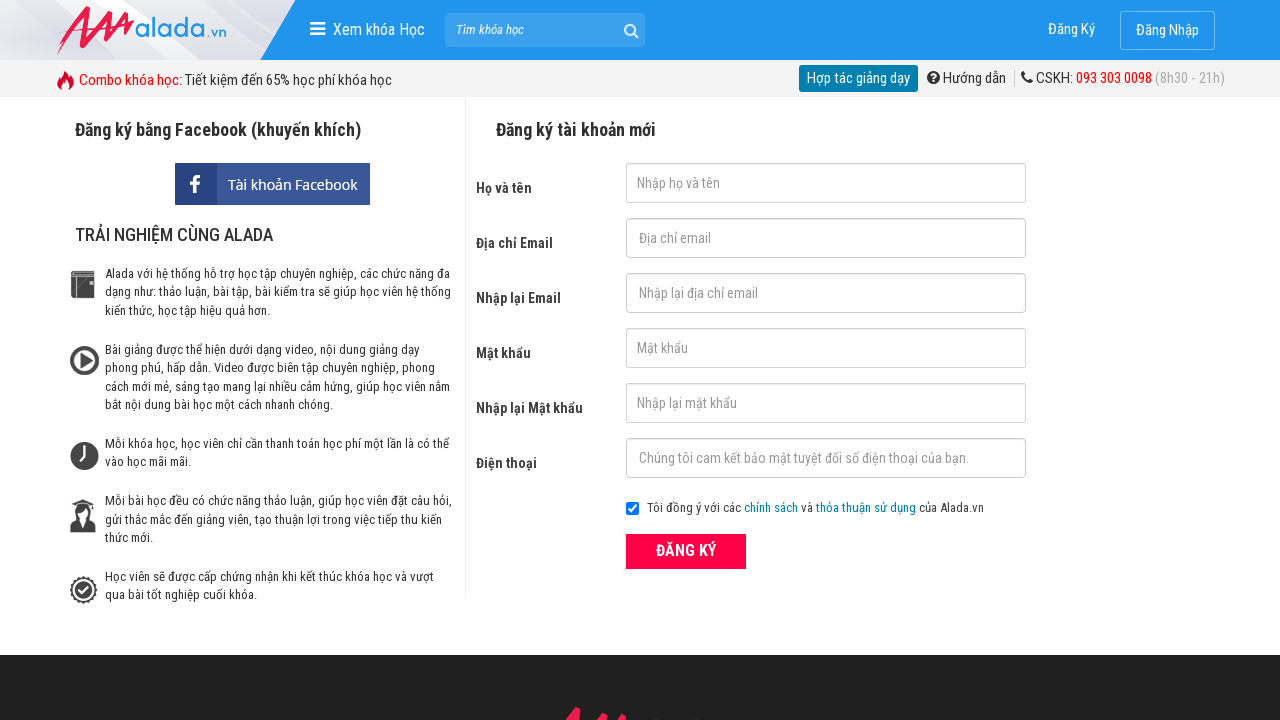

Filled full name field with 'Helge Doppler' on //input[@id='txtFirstname']
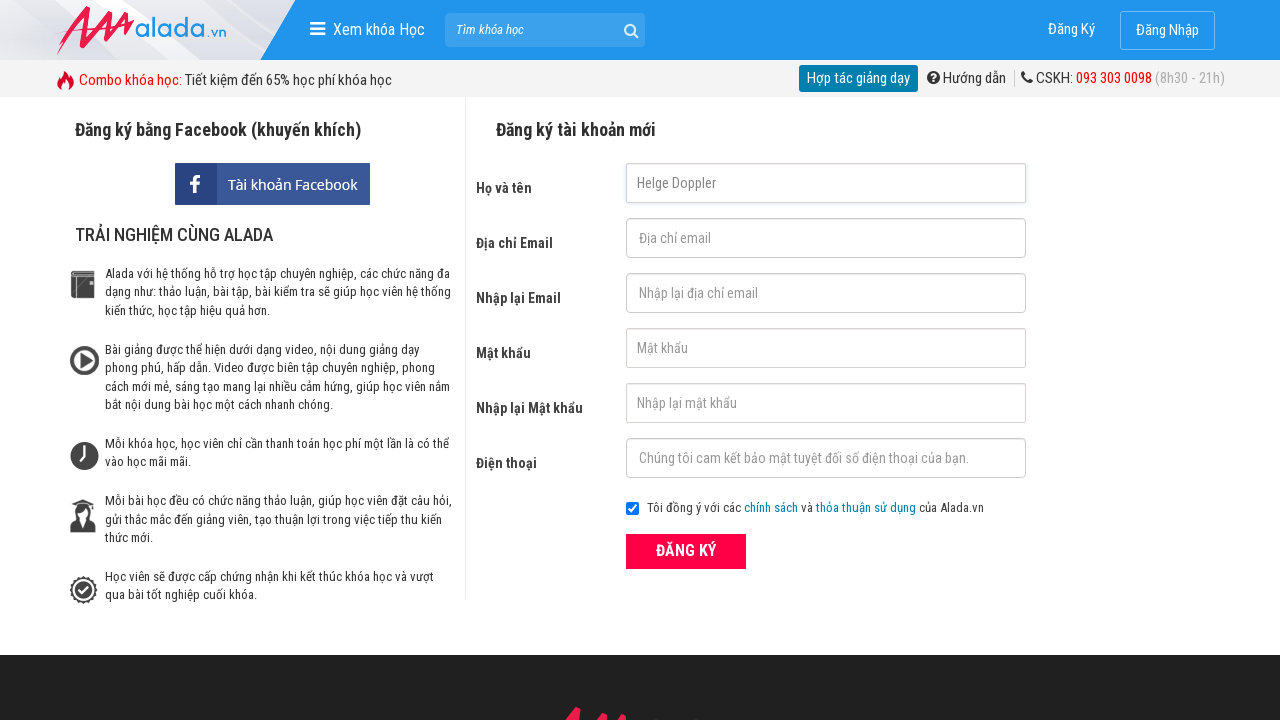

Filled email field with 'helgedoppler211224@gmail.com' on //input[@id='txtEmail']
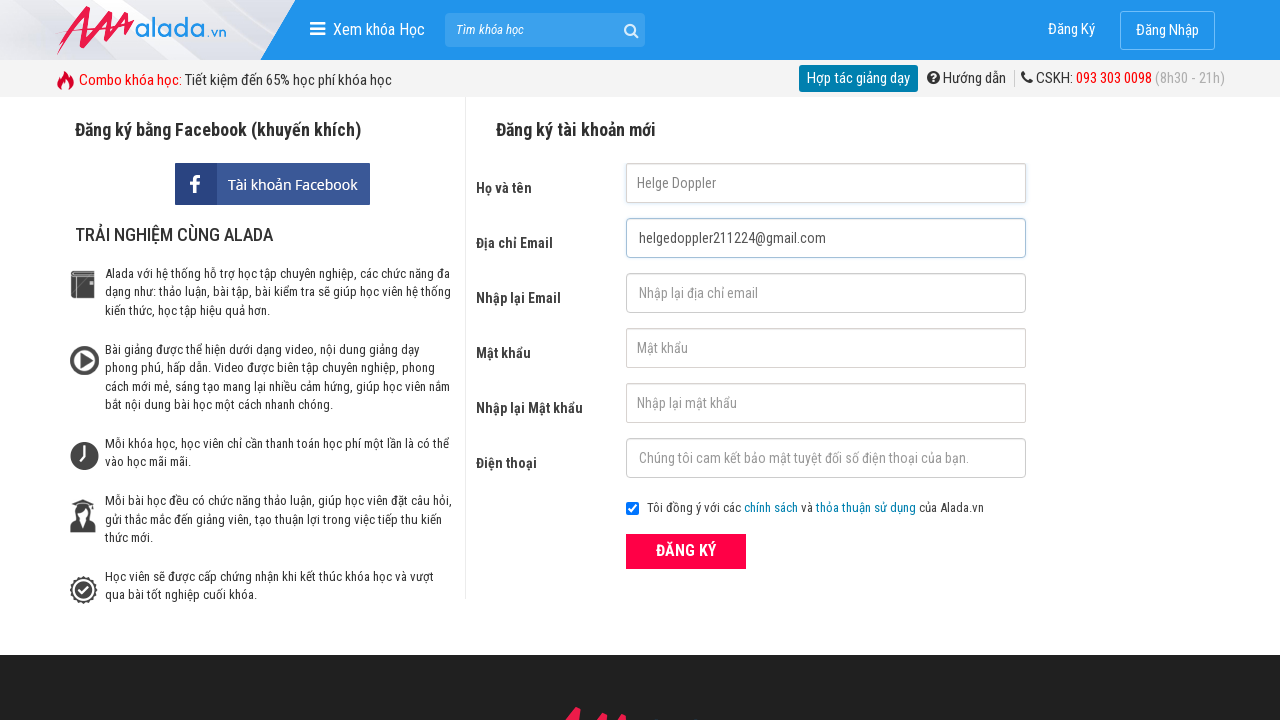

Filled confirm email field with 'helgedoppler211224@gmail.com' on //input[@id='txtCEmail']
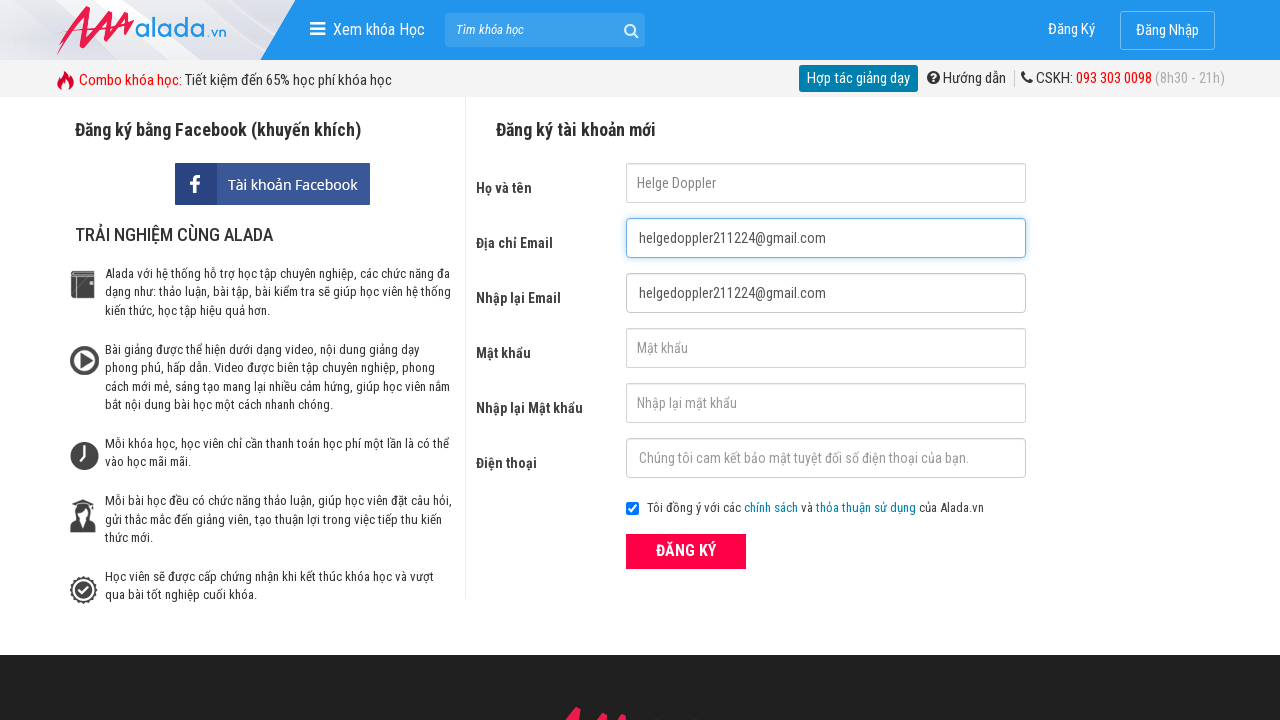

Filled password field with 'Nozza' (5 characters - less than required minimum) on //input[@id='txtPassword']
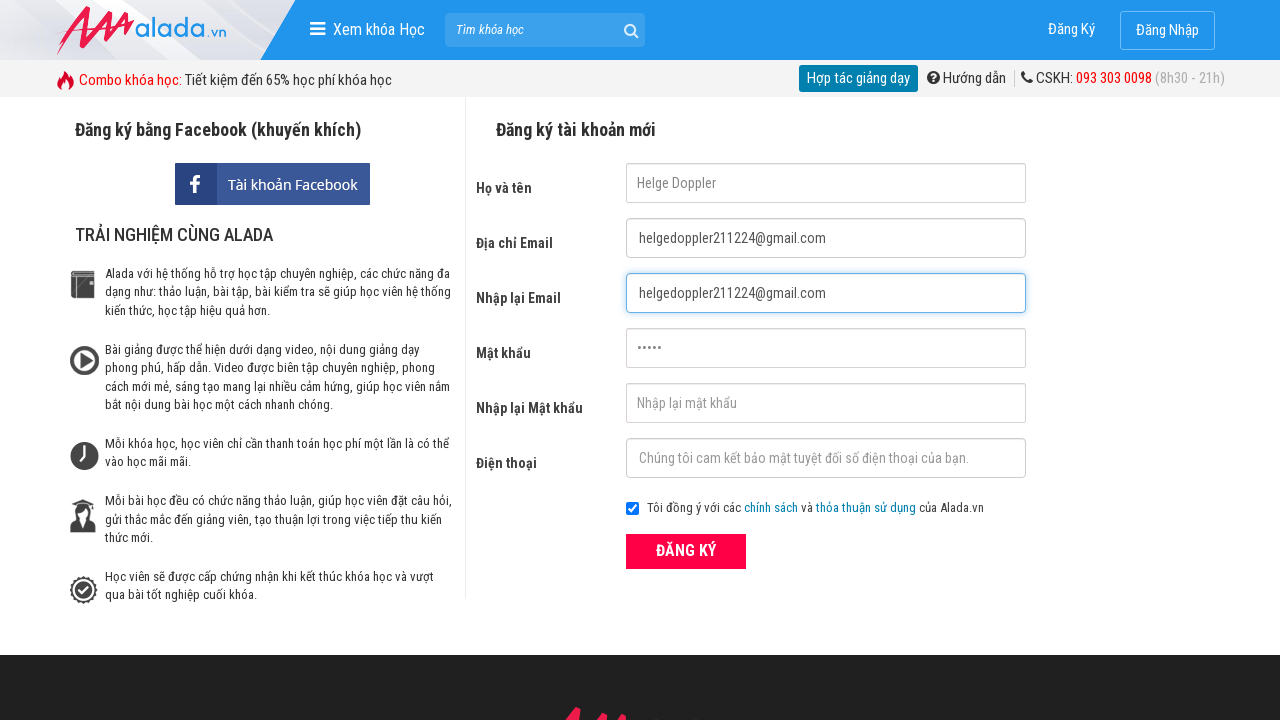

Filled confirm password field with 'Nozza' on //input[@id='txtCPassword']
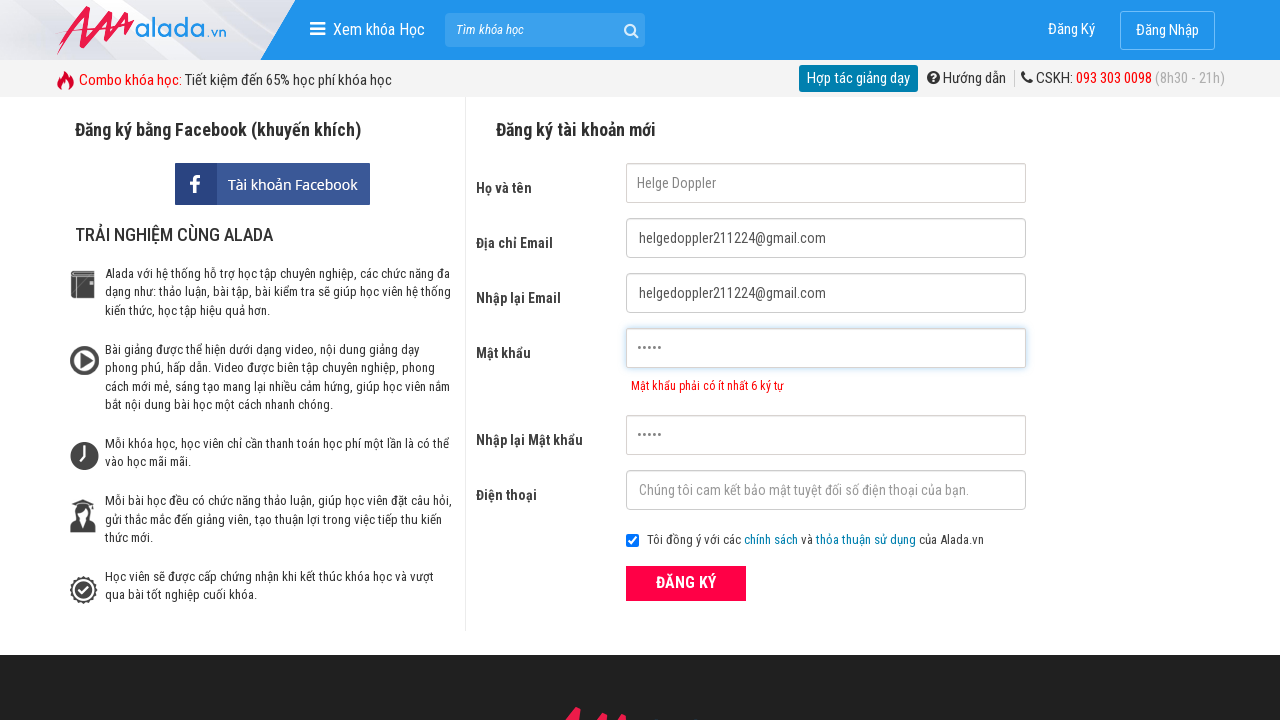

Filled phone number field with '0333774461' on //input[@id='txtPhone']
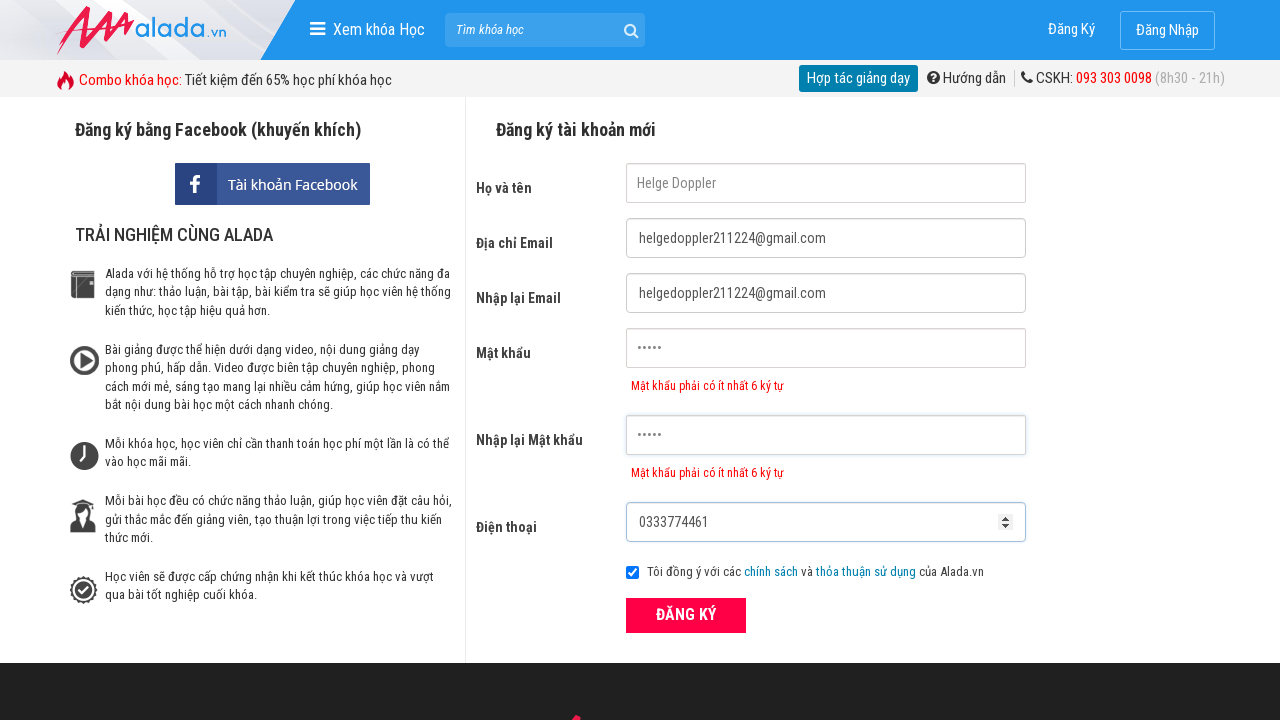

Clicked submit button to attempt registration at (686, 615) on xpath=//button[@type='submit']
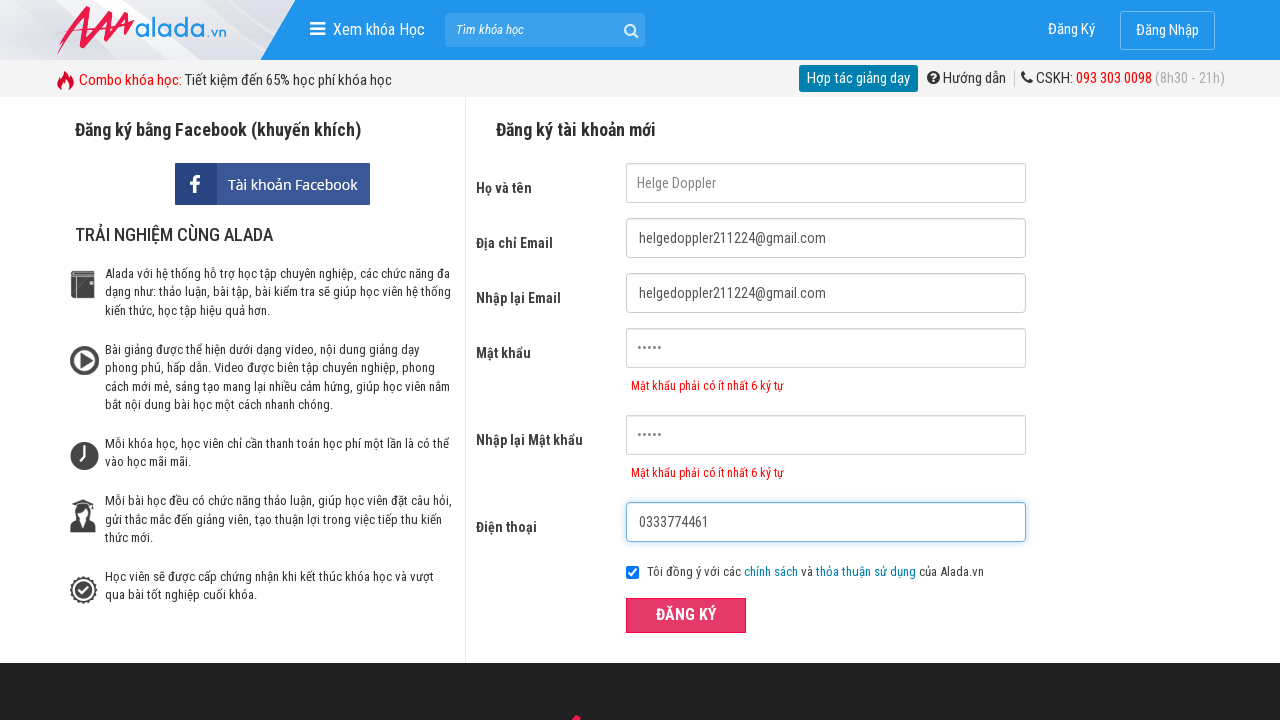

Password error message appeared on page
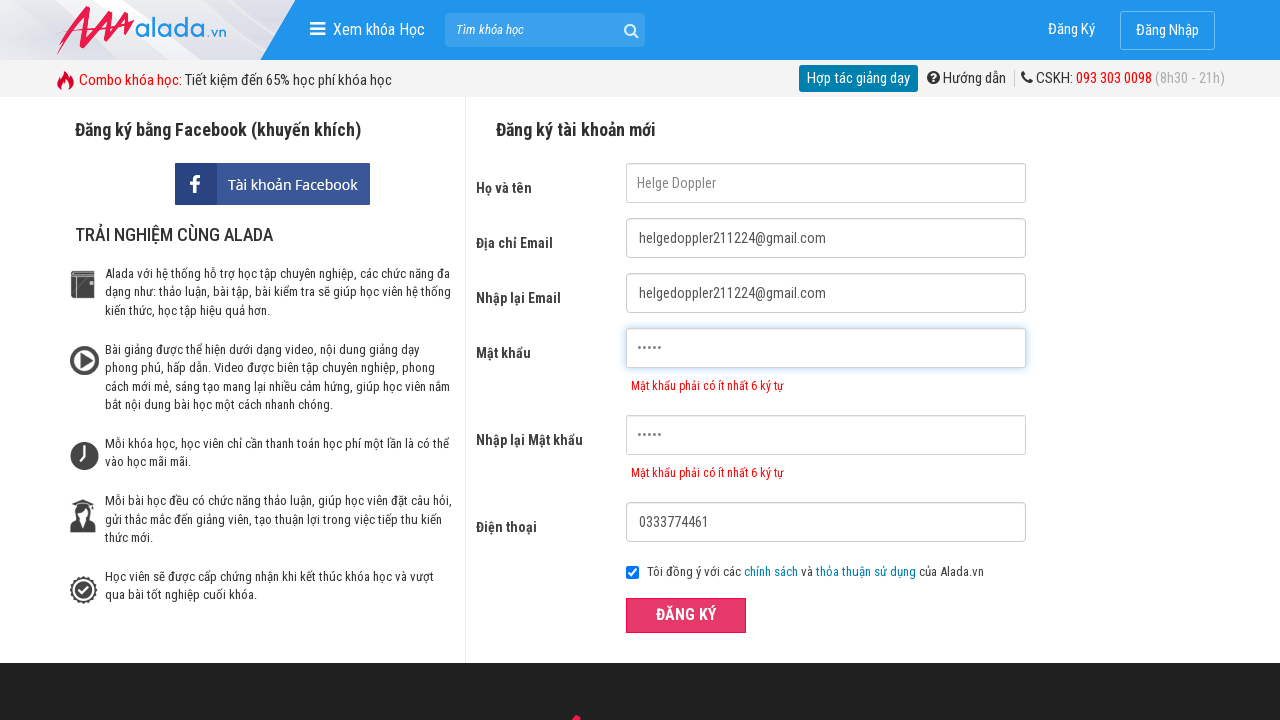

Retrieved password error message text
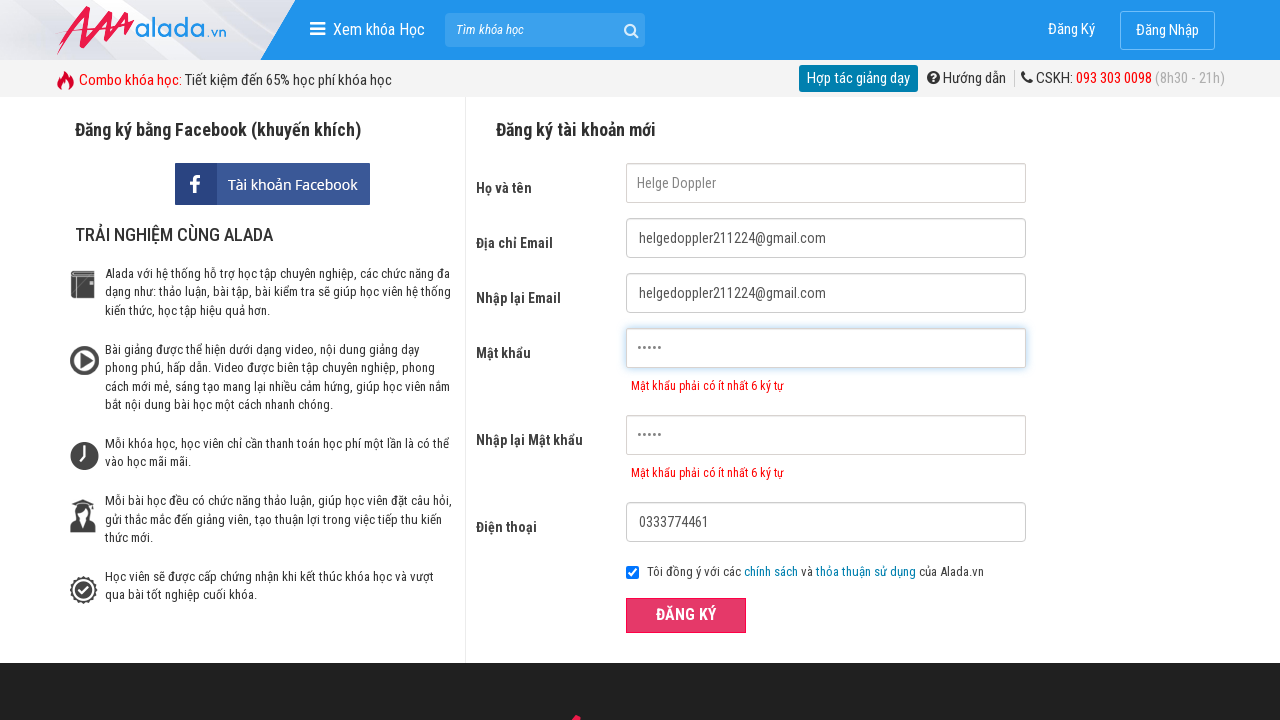

Retrieved confirm password error message text
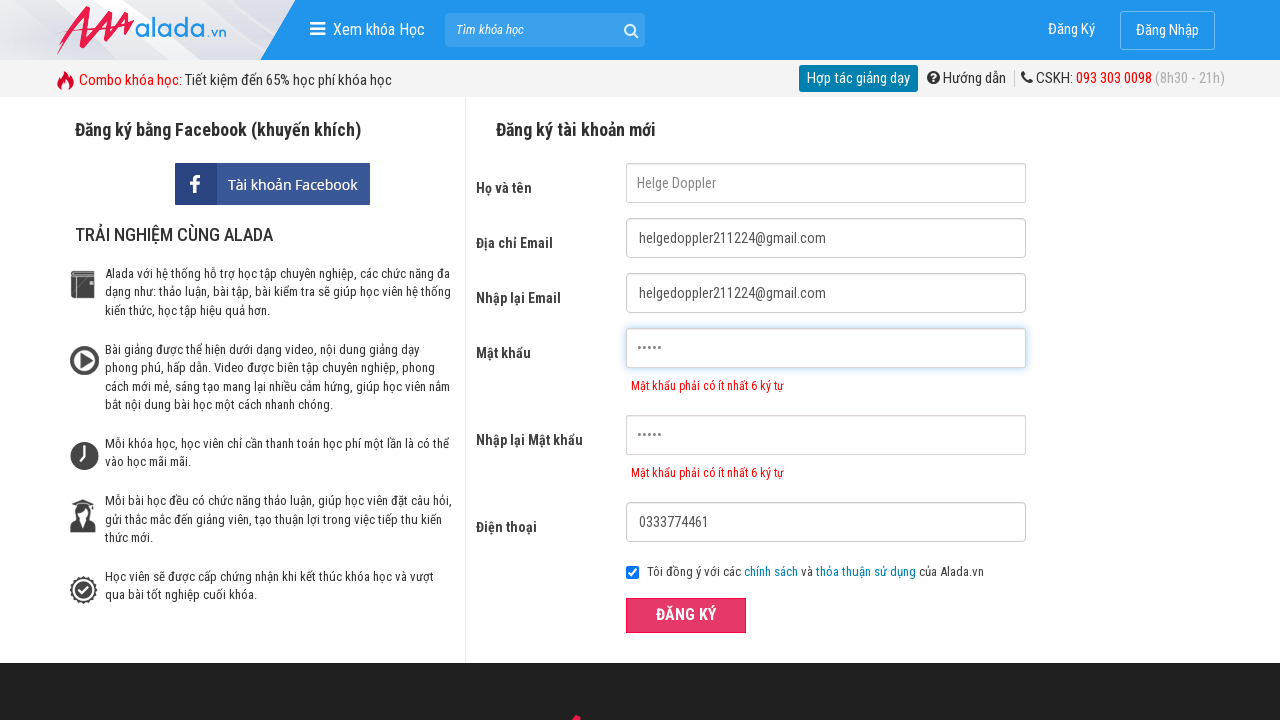

Verified password error message: 'Mật khẩu phải có ít nhất 6 ký tự'
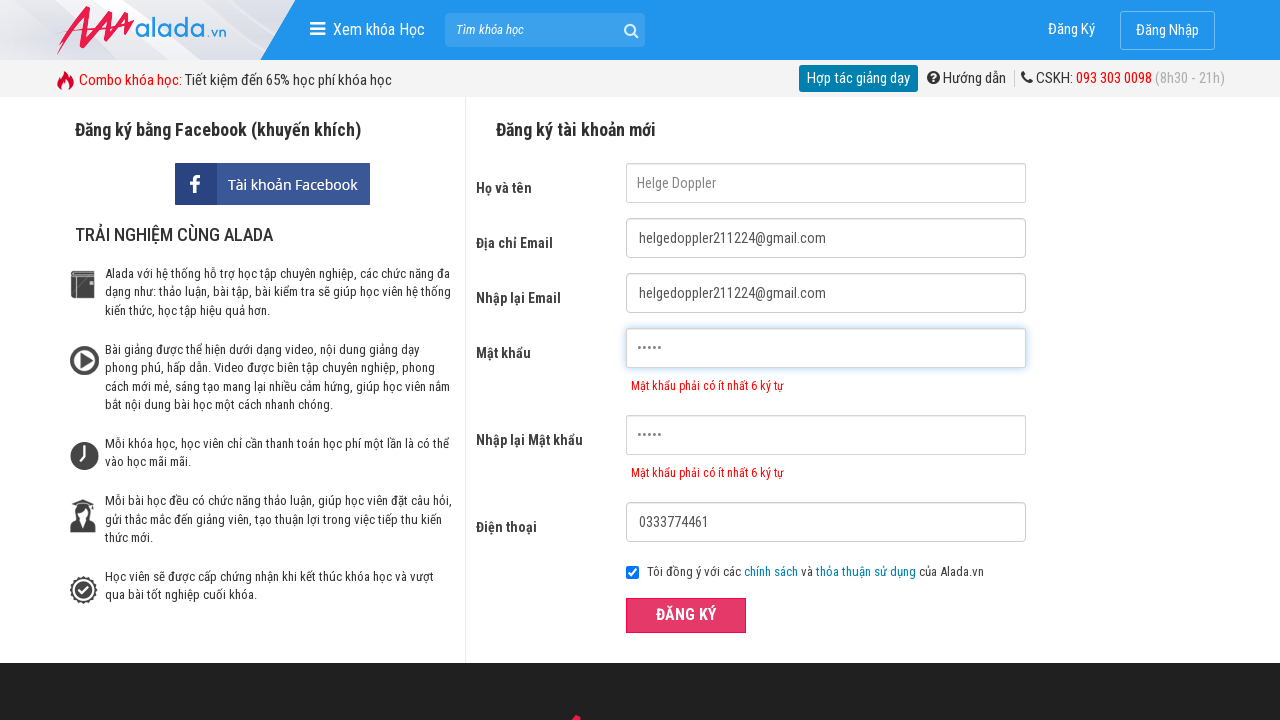

Verified confirm password error message: 'Mật khẩu phải có ít nhất 6 ký tự'
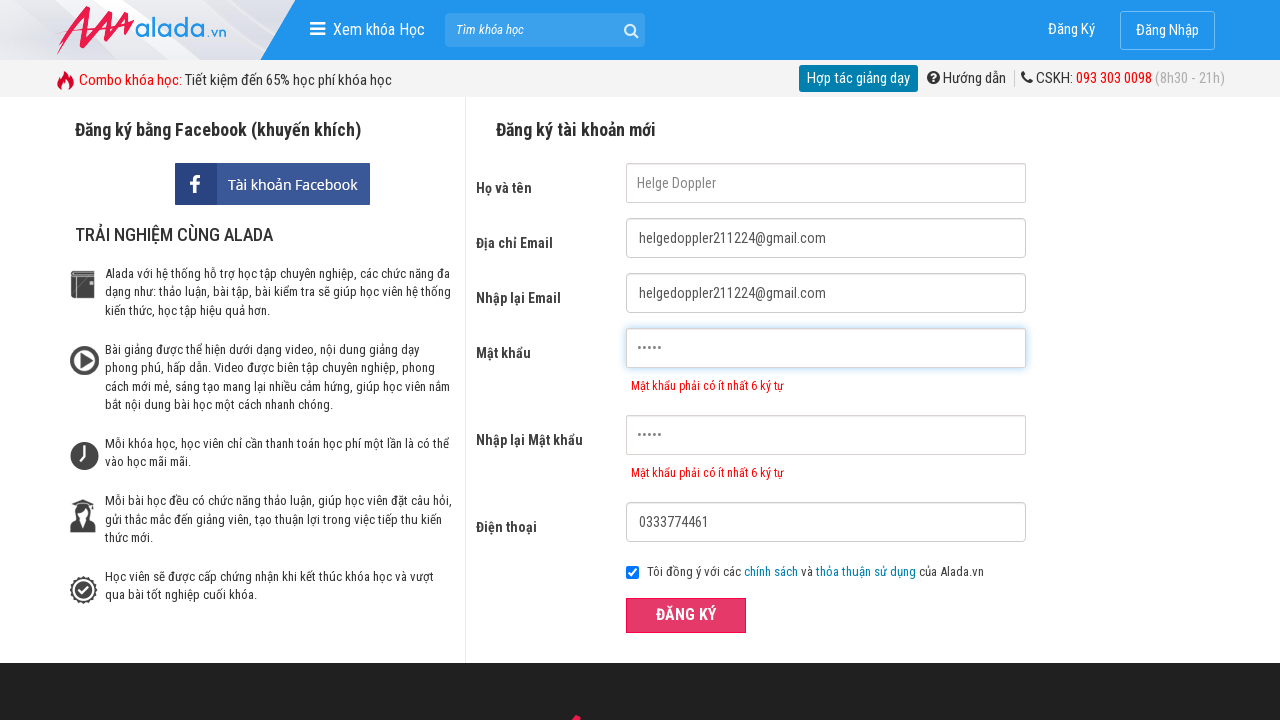

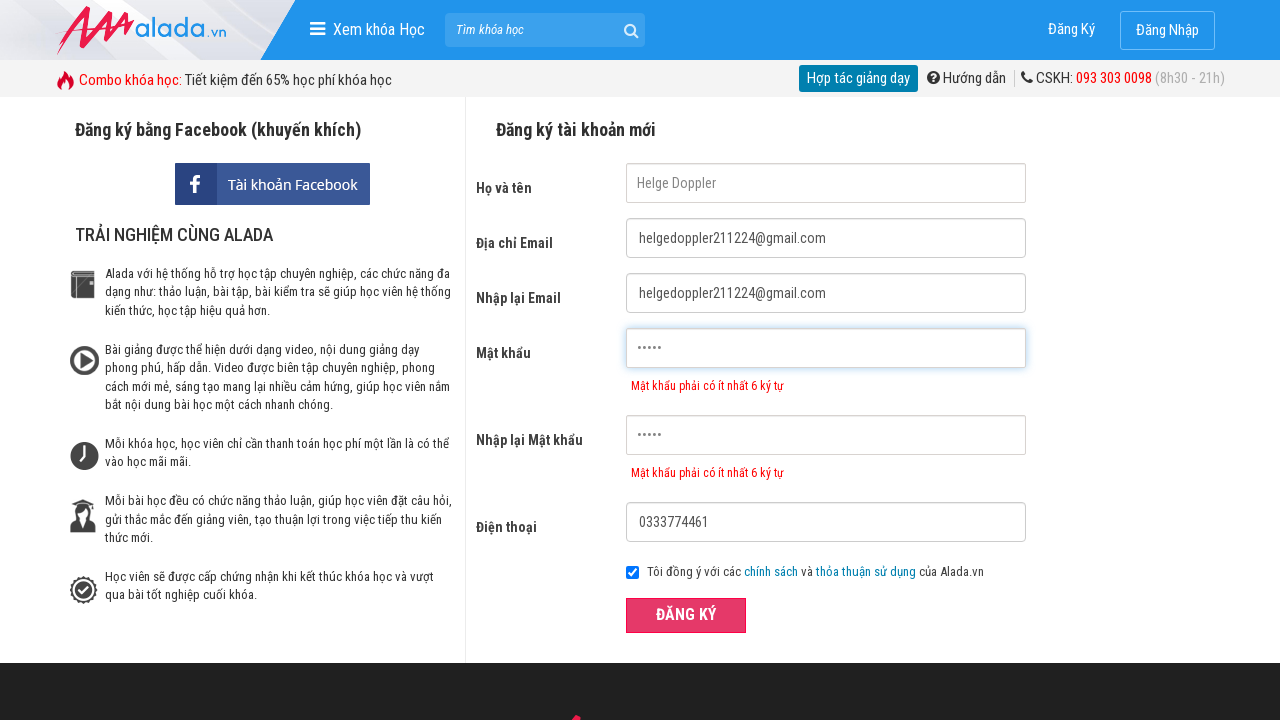